Tests ASOS product search with gender filtering by navigating to search results, applying a male gender filter, and expanding results by clicking load more

Starting URL: https://www.asos.com/us/search/?q=jackets

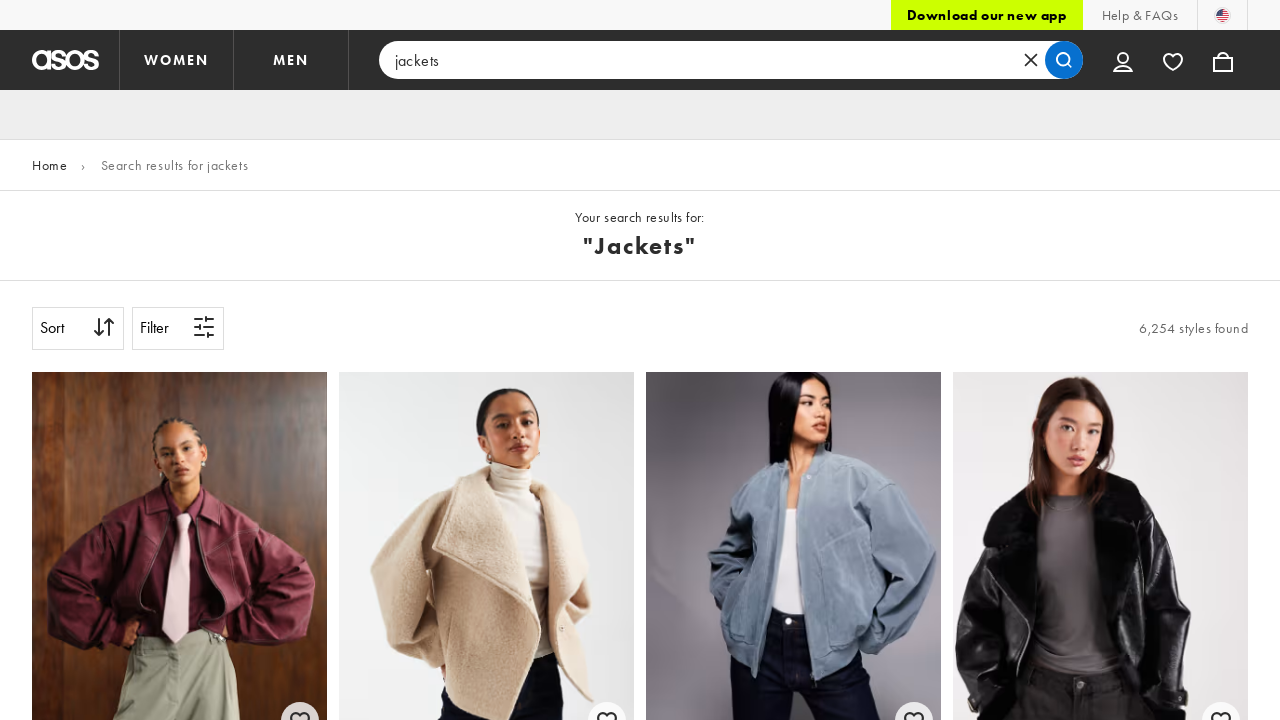

Waited for search results page to load (#plp selector)
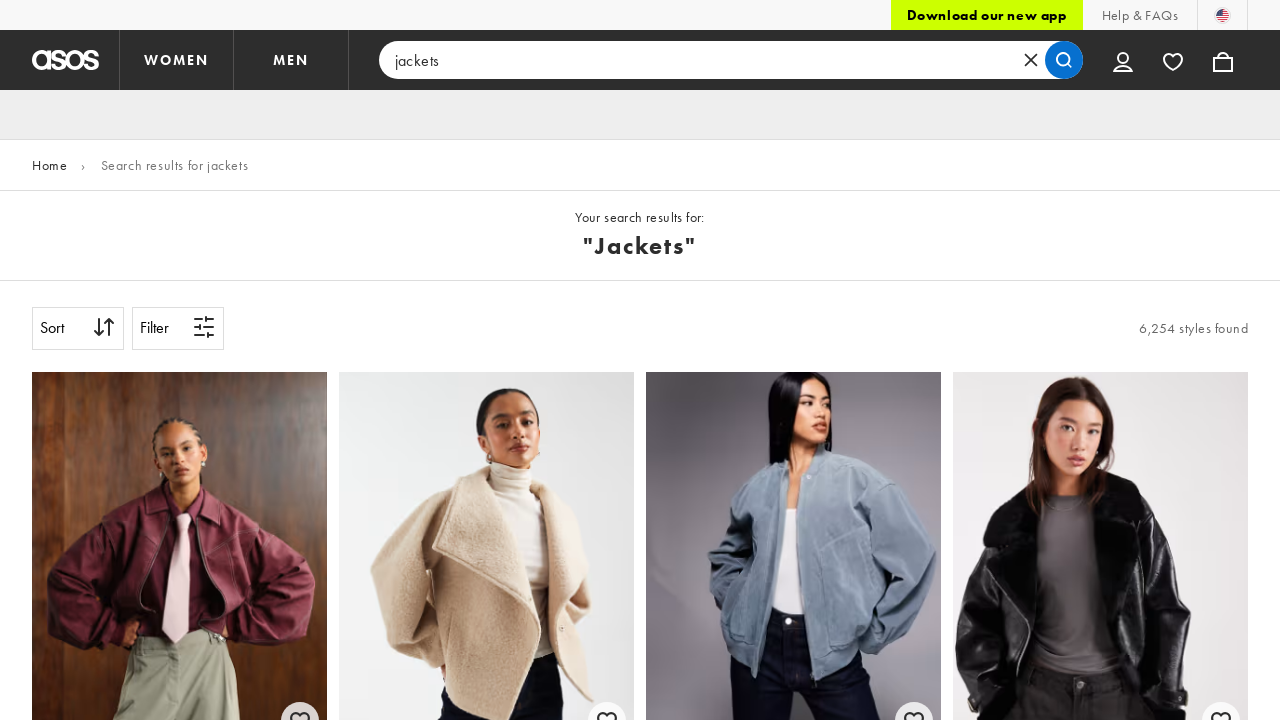

Waited 2 seconds for gender filter to be ready
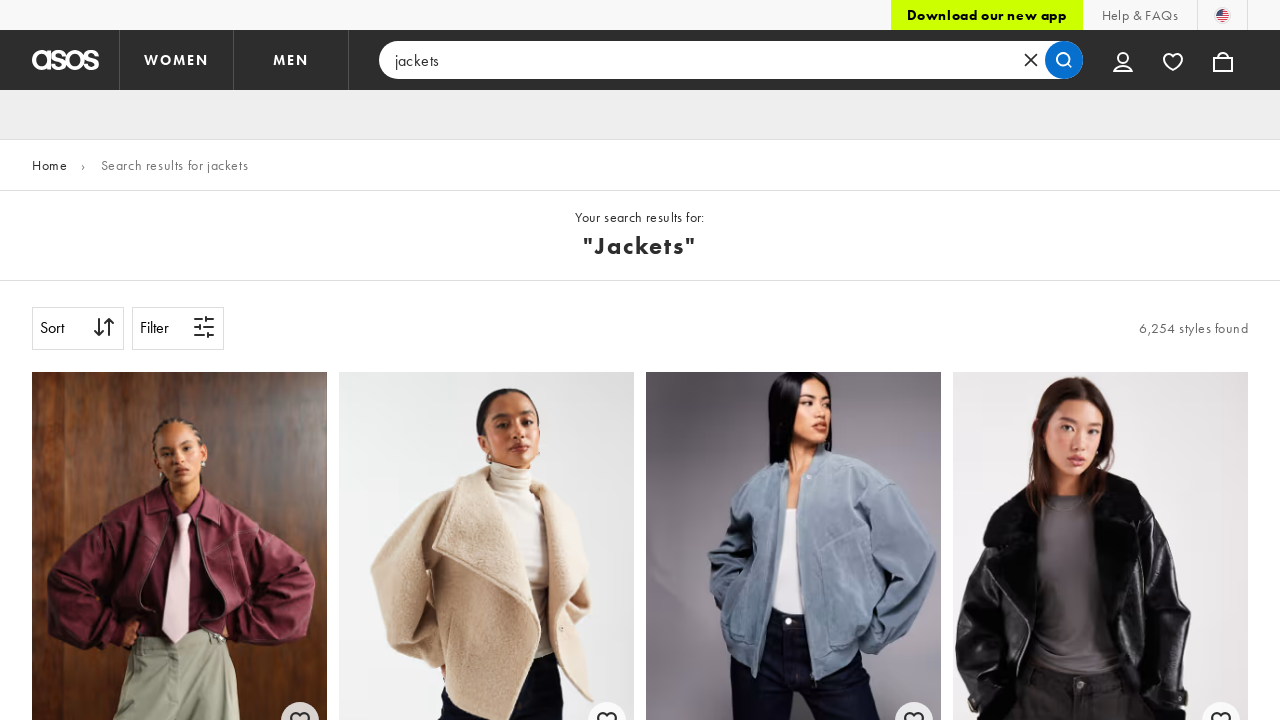

Clicked 'Load More' button (attempt 1) at (640, 360) on .loadButton_wWQ3F
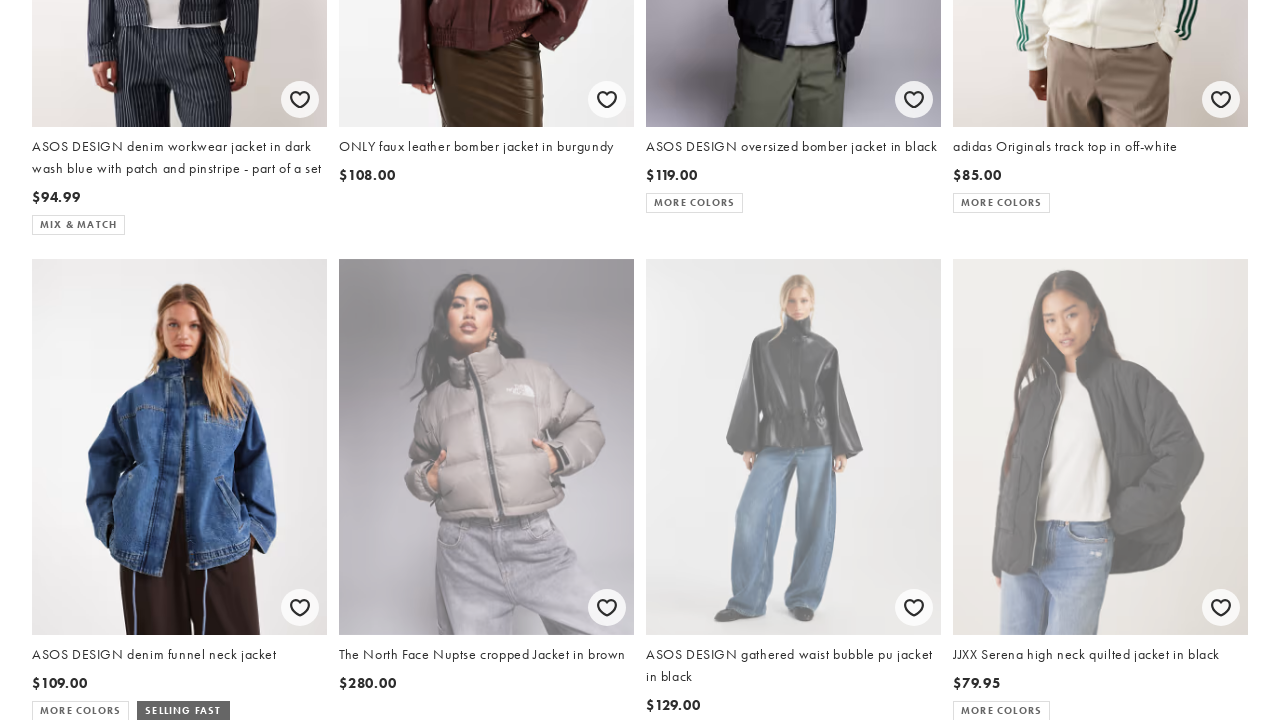

Waited 3 seconds for additional products to load
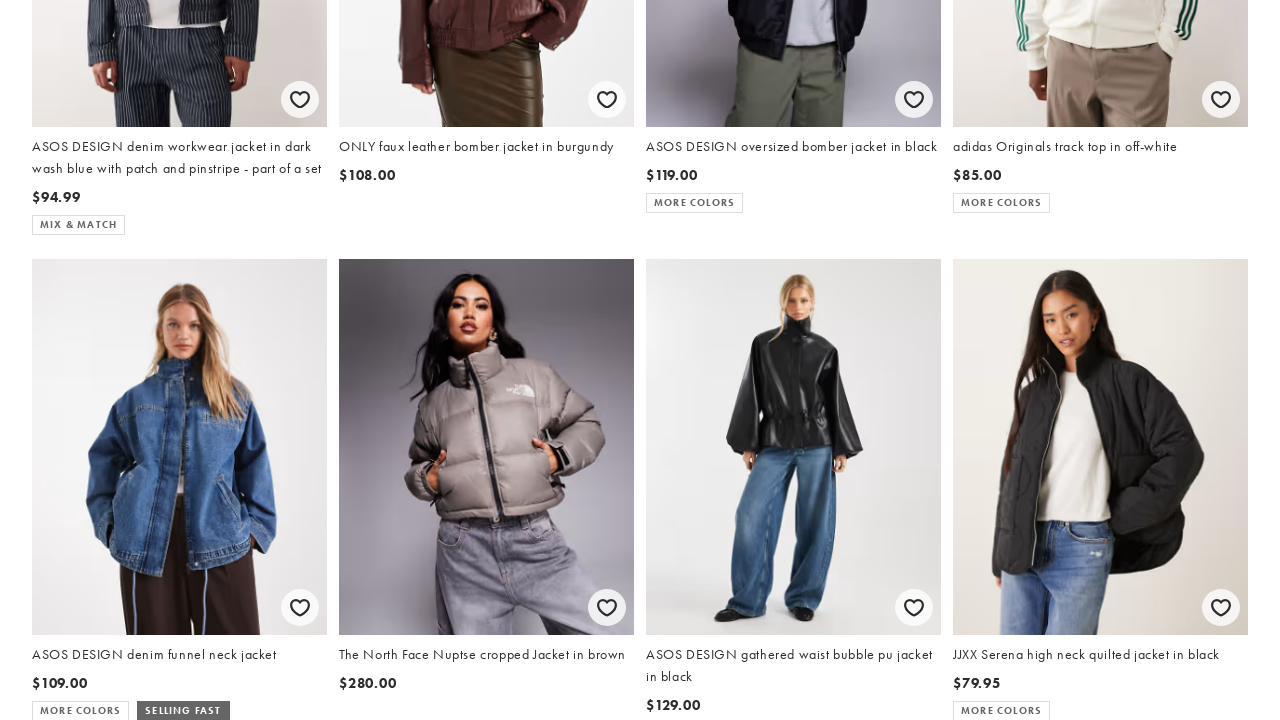

Clicked 'Load More' button (attempt 2) at (640, 361) on .loadButton_wWQ3F
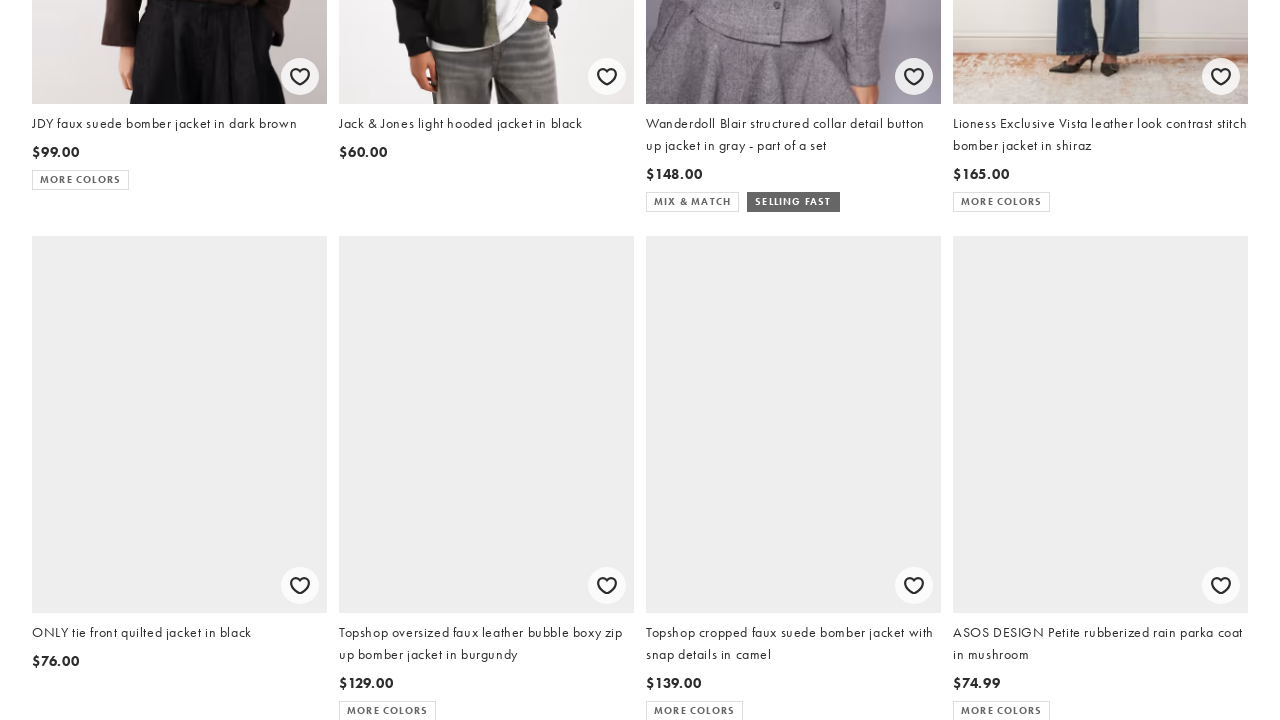

Waited 3 seconds for additional products to load
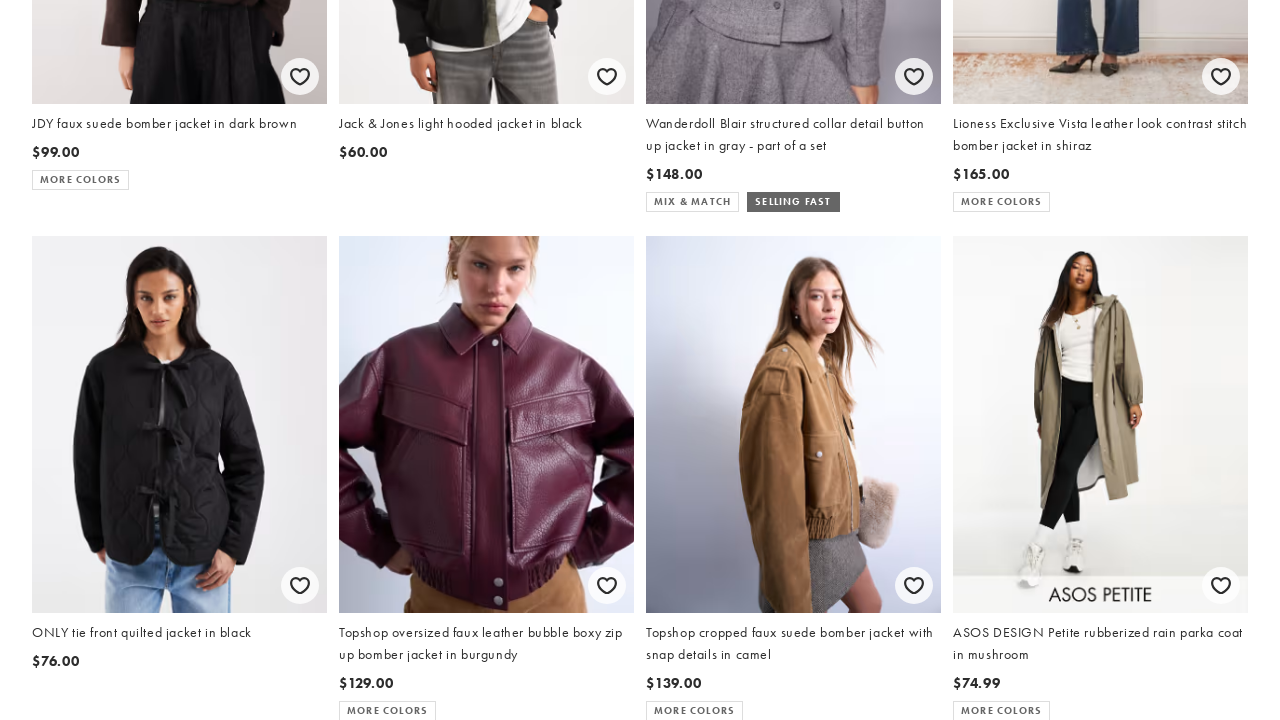

Waited for product descriptions to be visible on the page
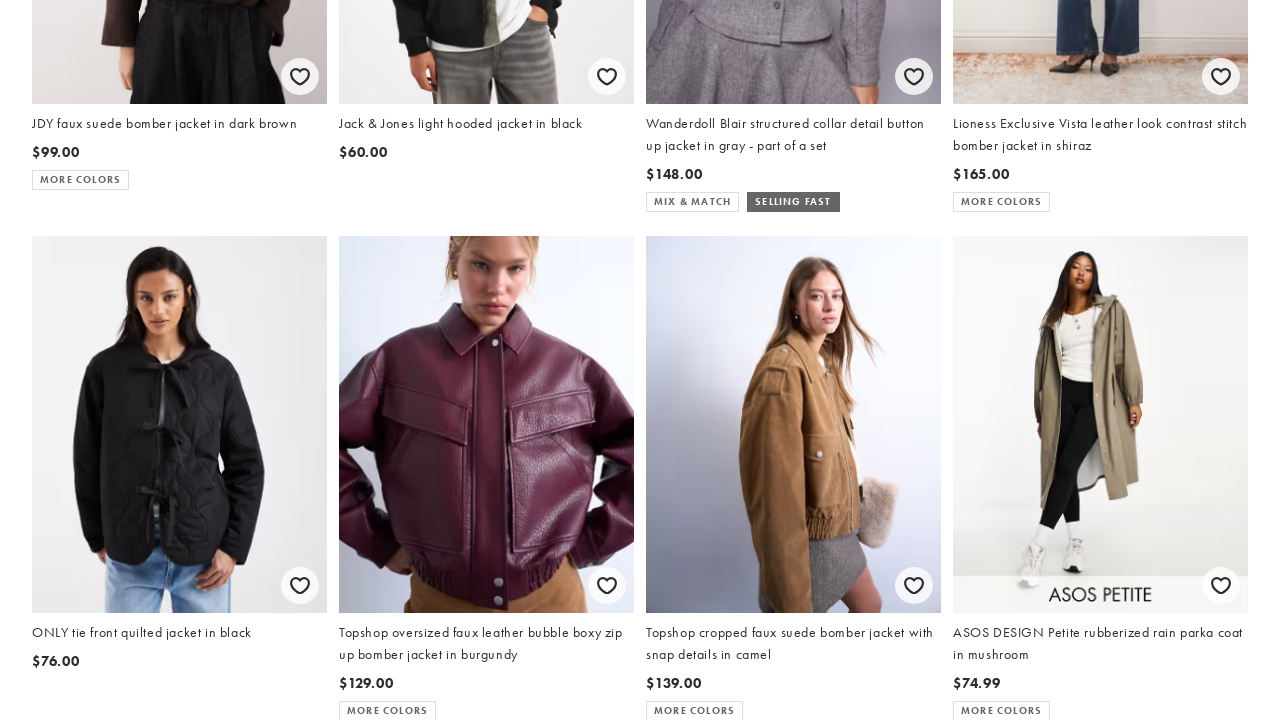

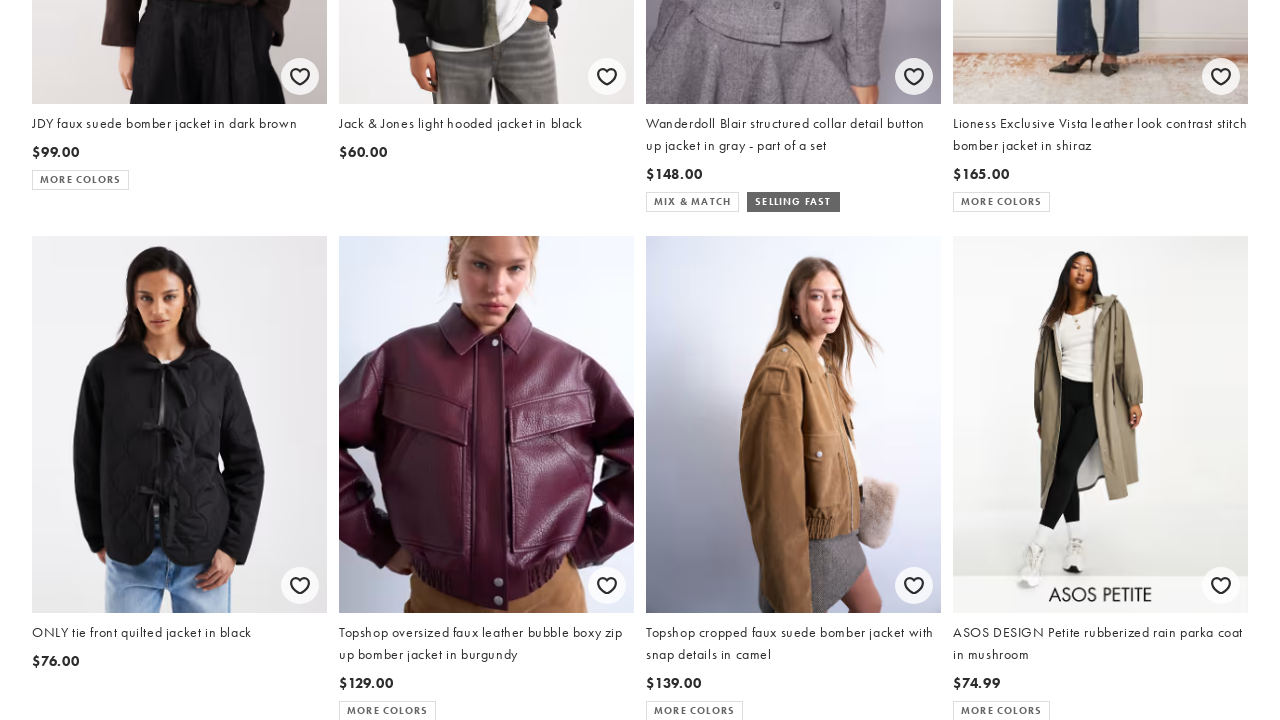